Fills out a web form with text input, password, and textarea fields

Starting URL: https://www.selenium.dev/selenium/web/web-form.html

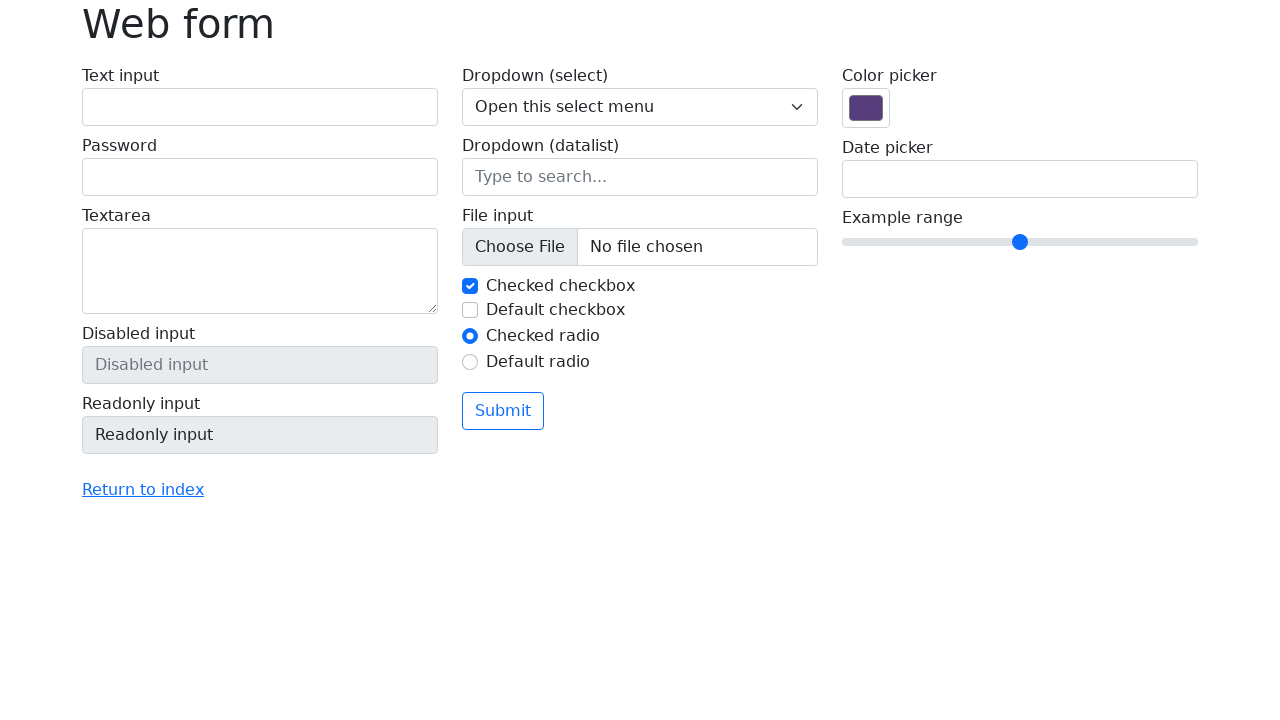

Filled text input field with 'Gorbatenko Julia' on input#my-text-id
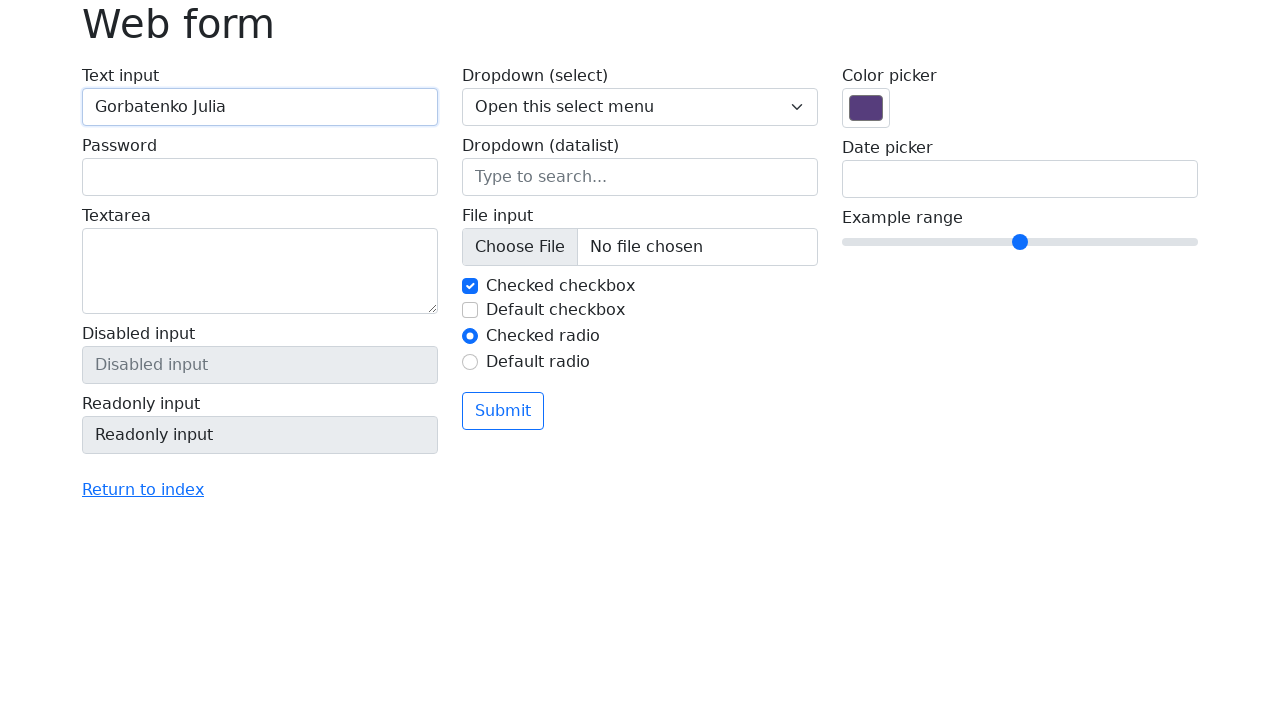

Filled password field with '123456678' on input[type='password']
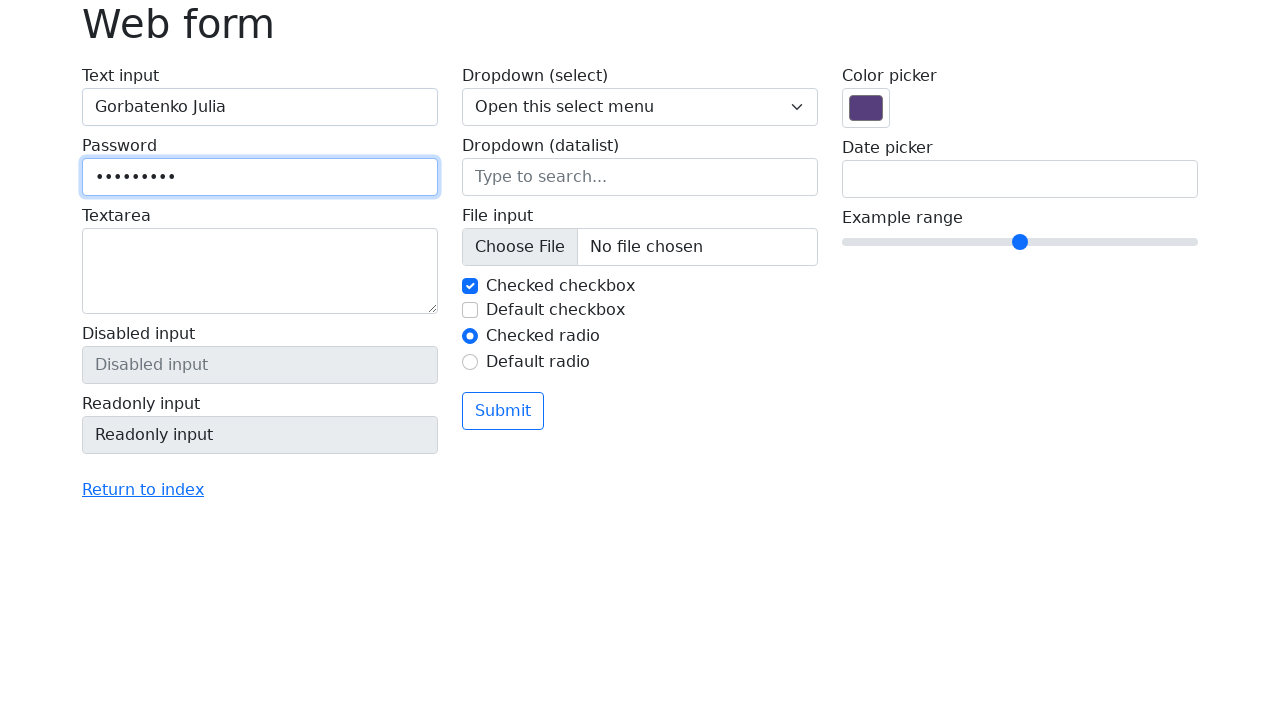

Filled textarea field with 'Liga' on label.form-label.w-100 textarea
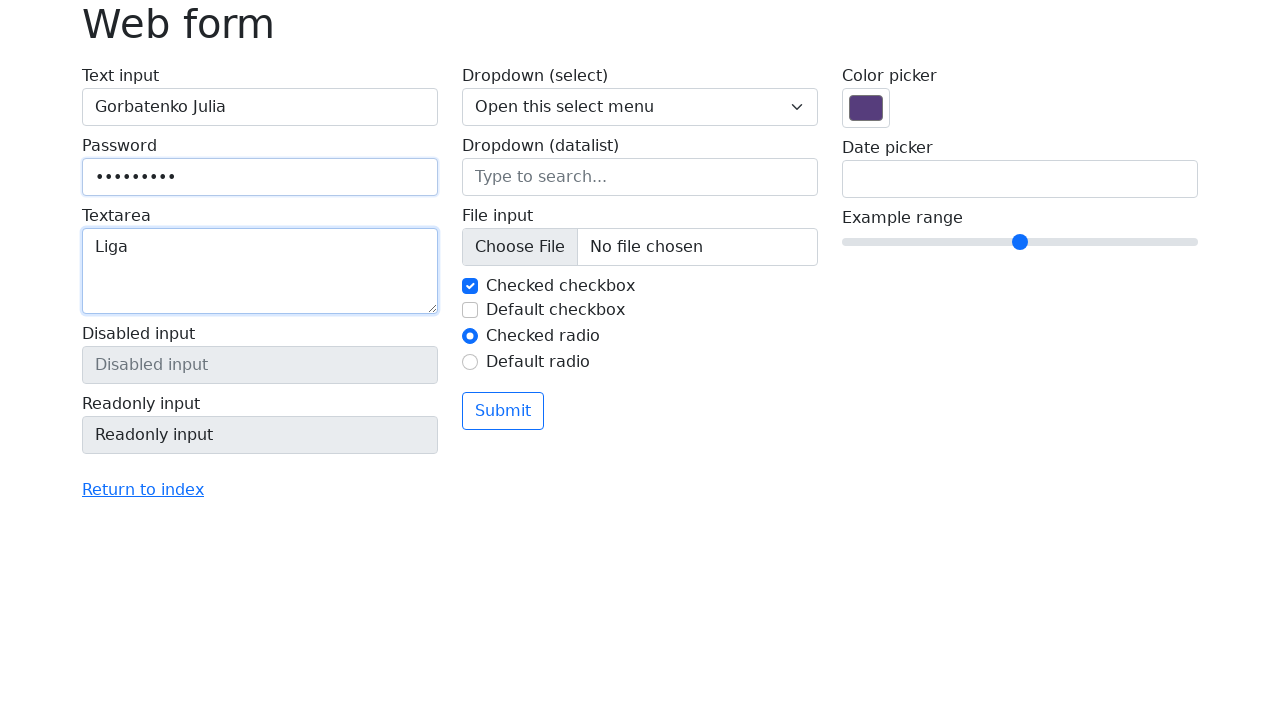

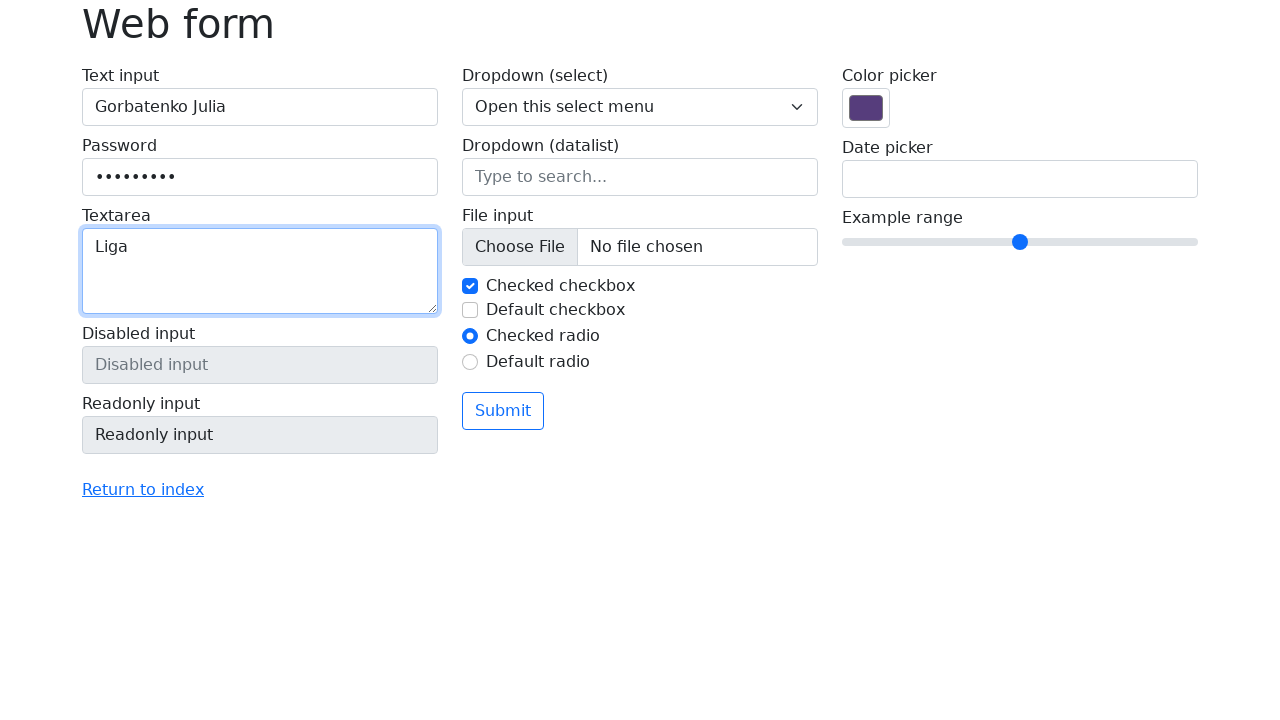